Tests that browser back button works correctly with filter routing

Starting URL: https://demo.playwright.dev/todomvc

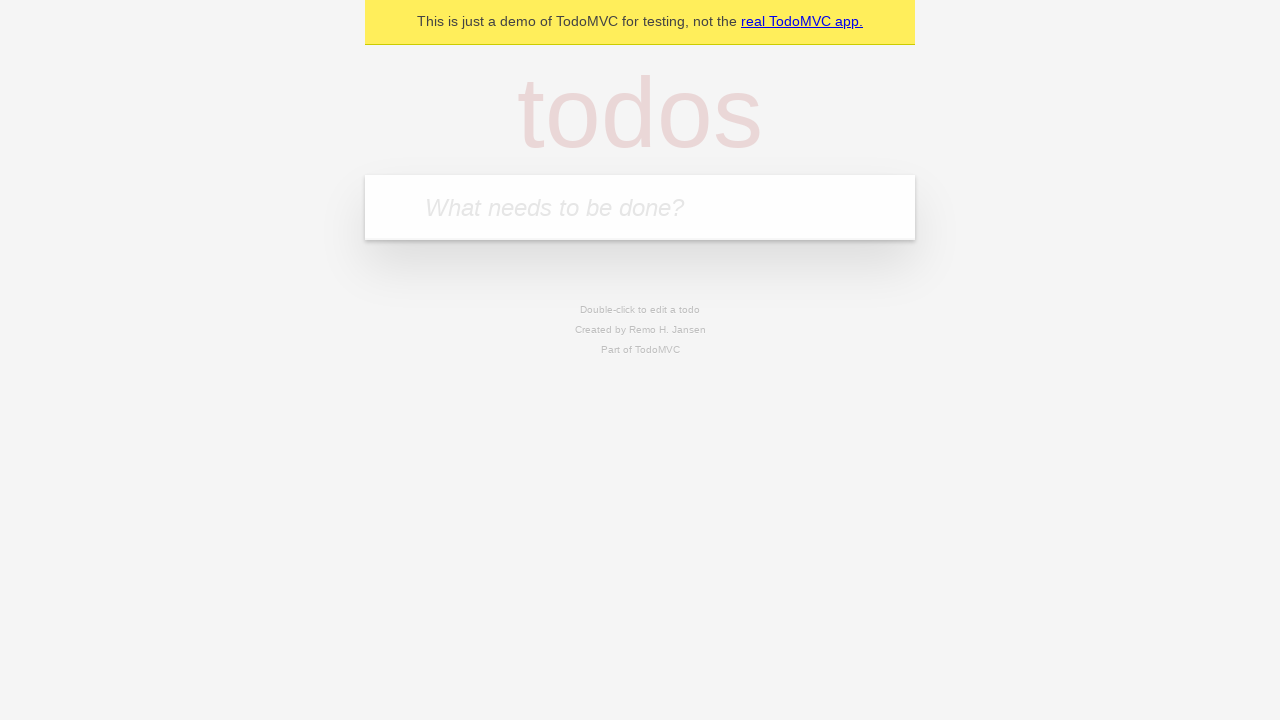

Filled new todo input with 'buy some cheese' on .new-todo
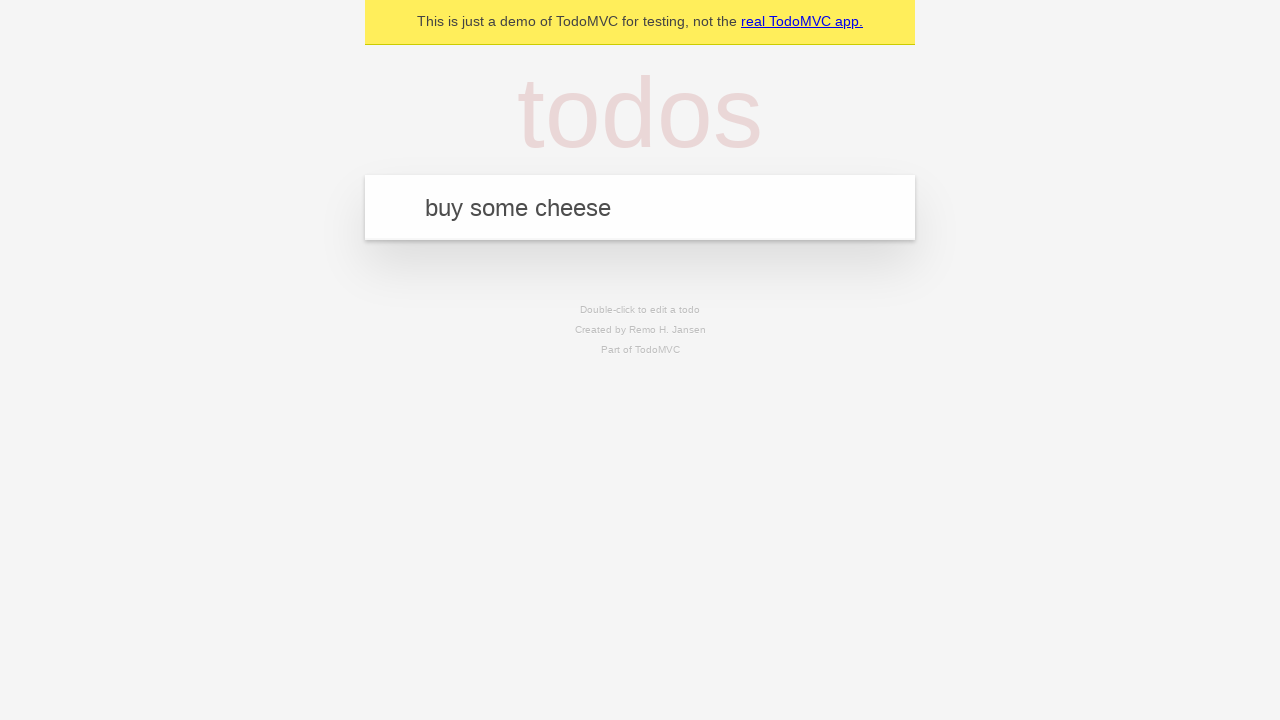

Pressed Enter to create first todo on .new-todo
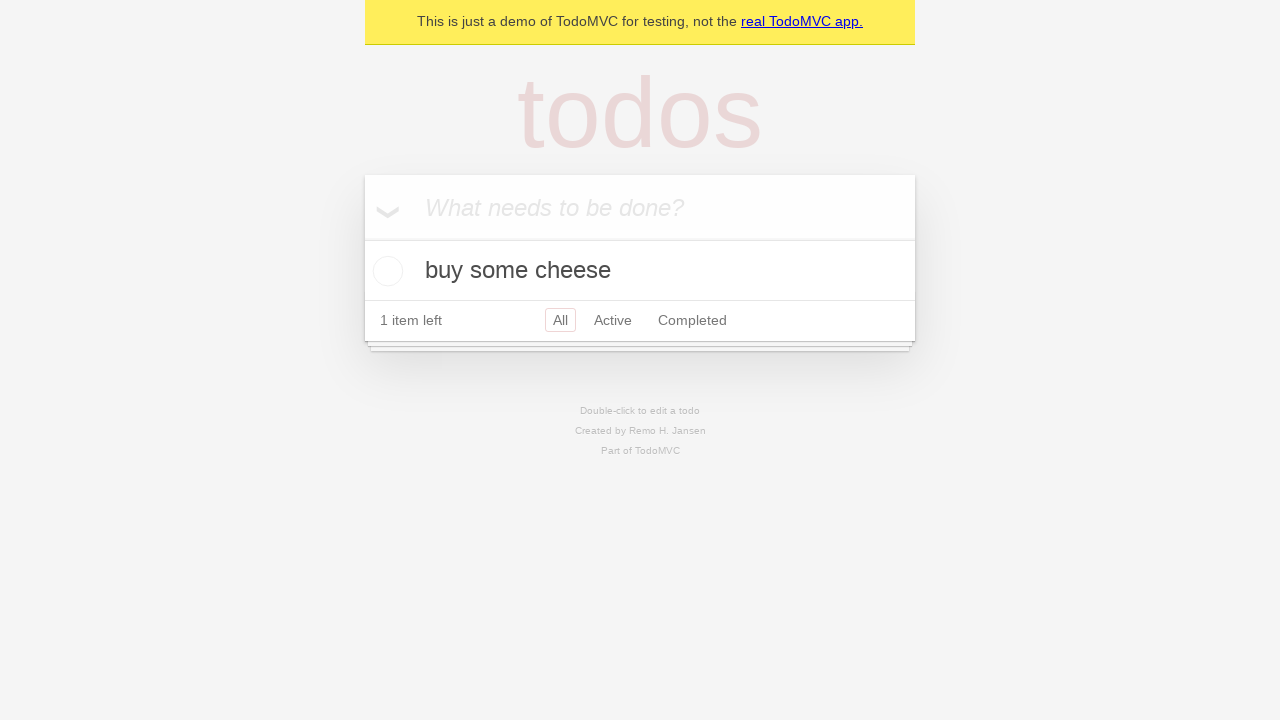

Filled new todo input with 'feed the cat' on .new-todo
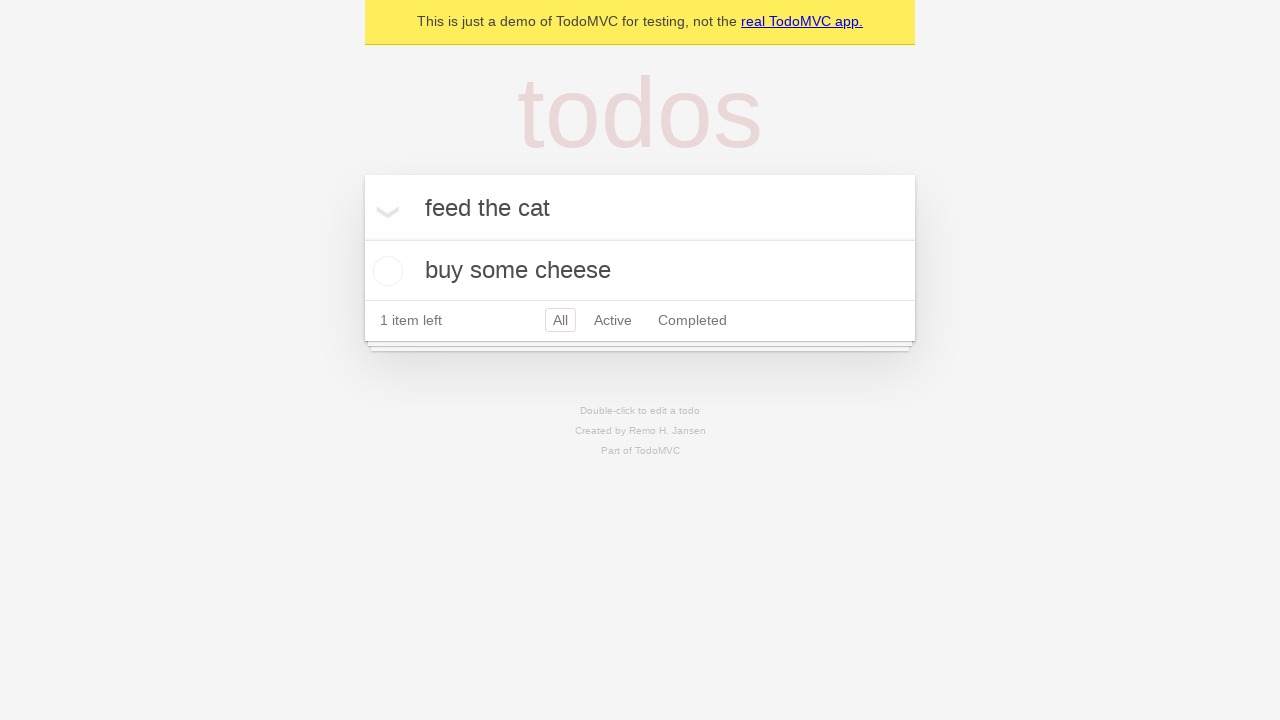

Pressed Enter to create second todo on .new-todo
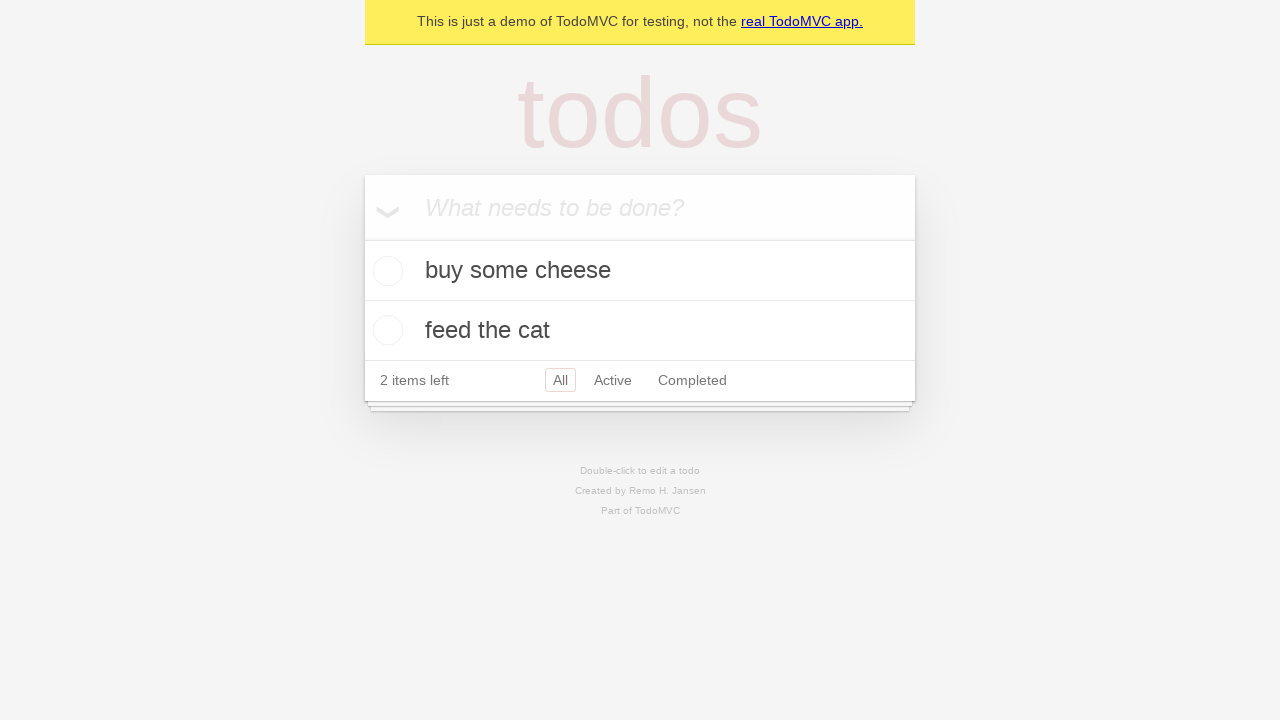

Filled new todo input with 'book a doctors appointment' on .new-todo
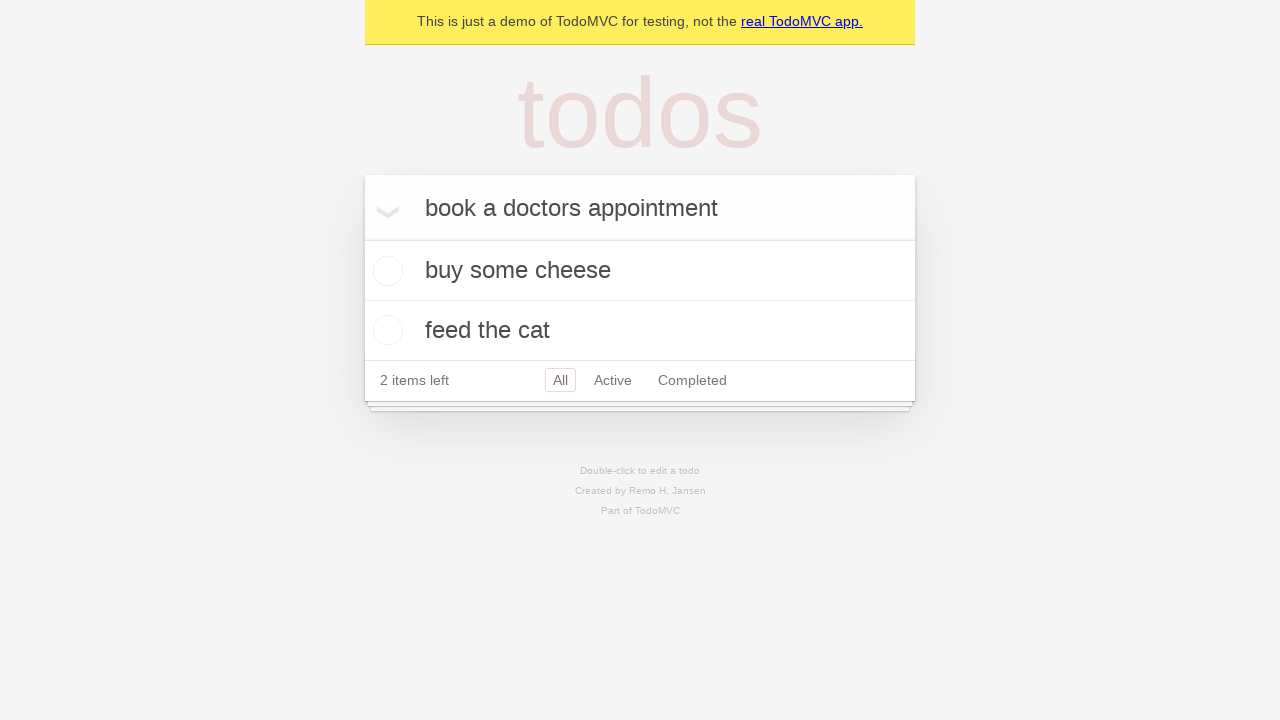

Pressed Enter to create third todo on .new-todo
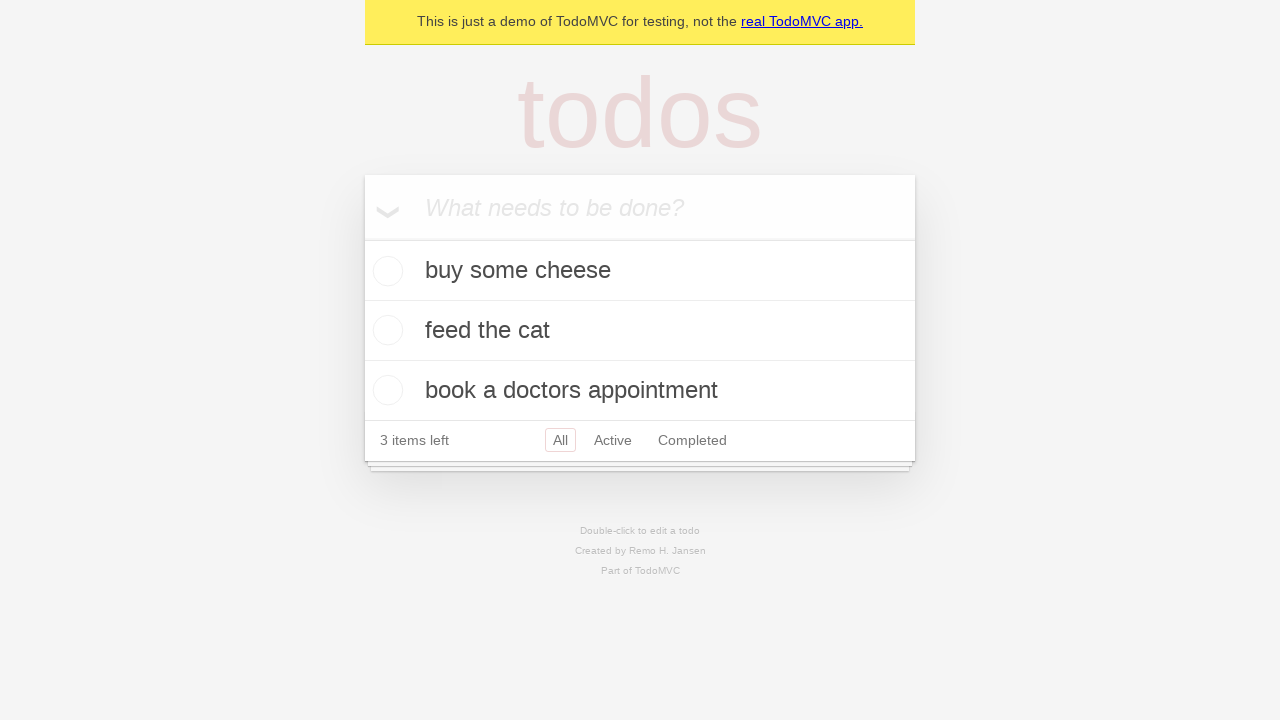

Checked the second todo item at (385, 330) on .todo-list li .toggle >> nth=1
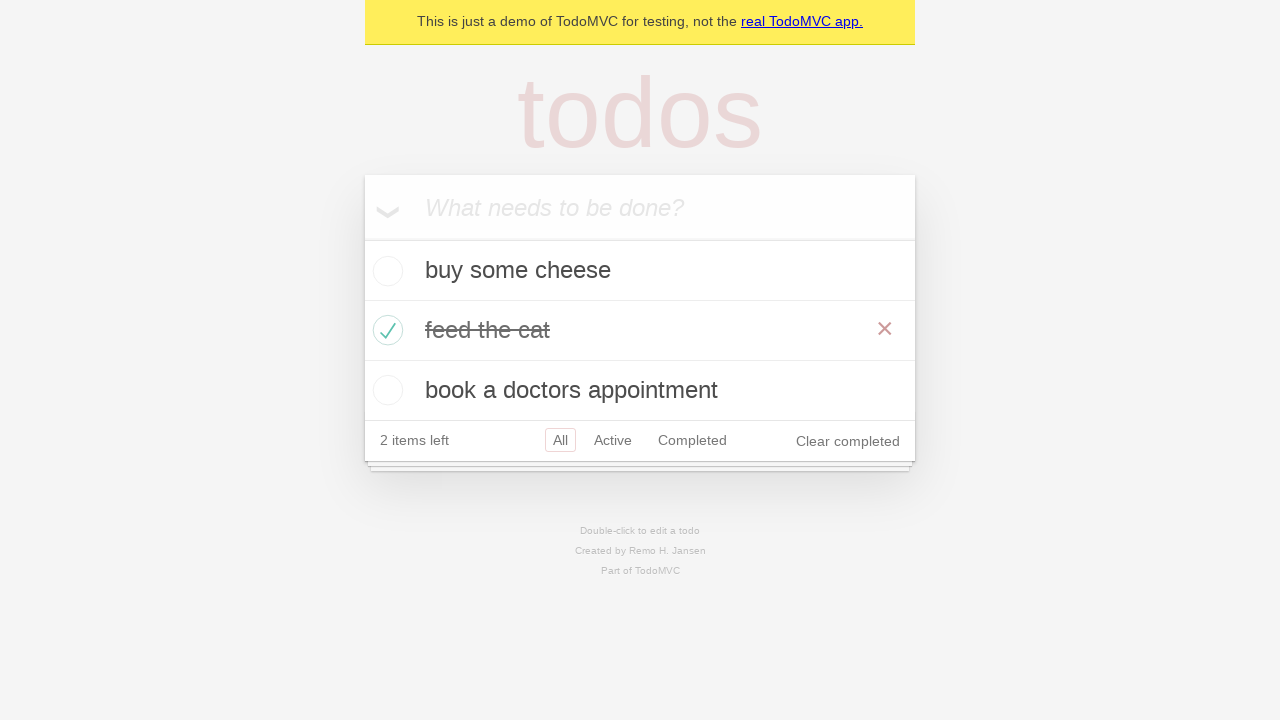

Clicked 'All' filter to show all todos at (560, 440) on .filters >> text=All
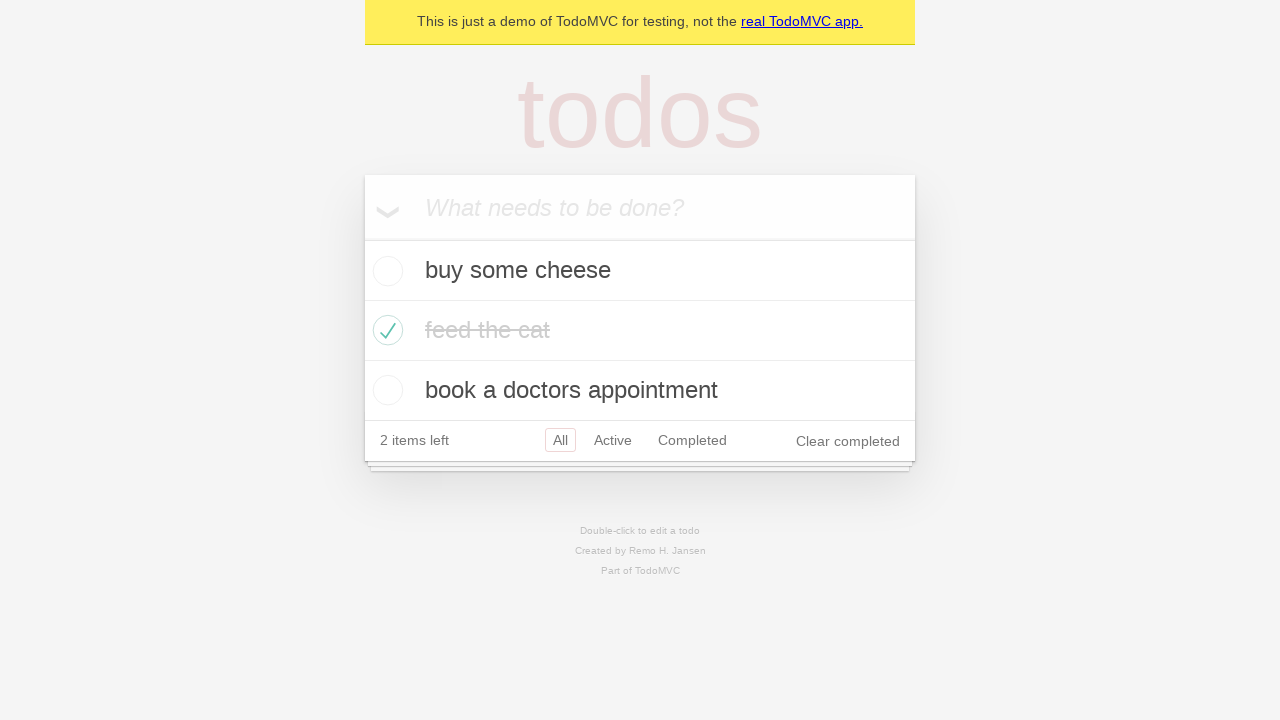

Clicked 'Active' filter to show only active todos at (613, 440) on .filters >> text=Active
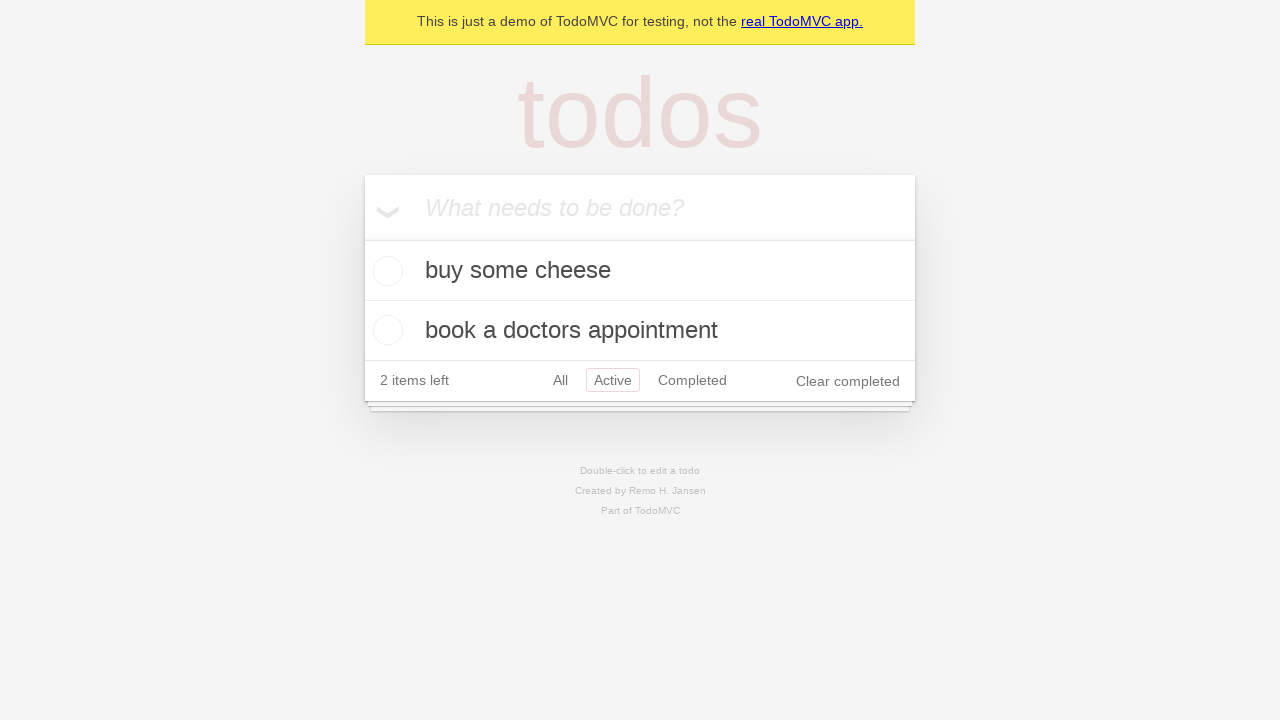

Clicked 'Completed' filter to show only completed todos at (692, 380) on .filters >> text=Completed
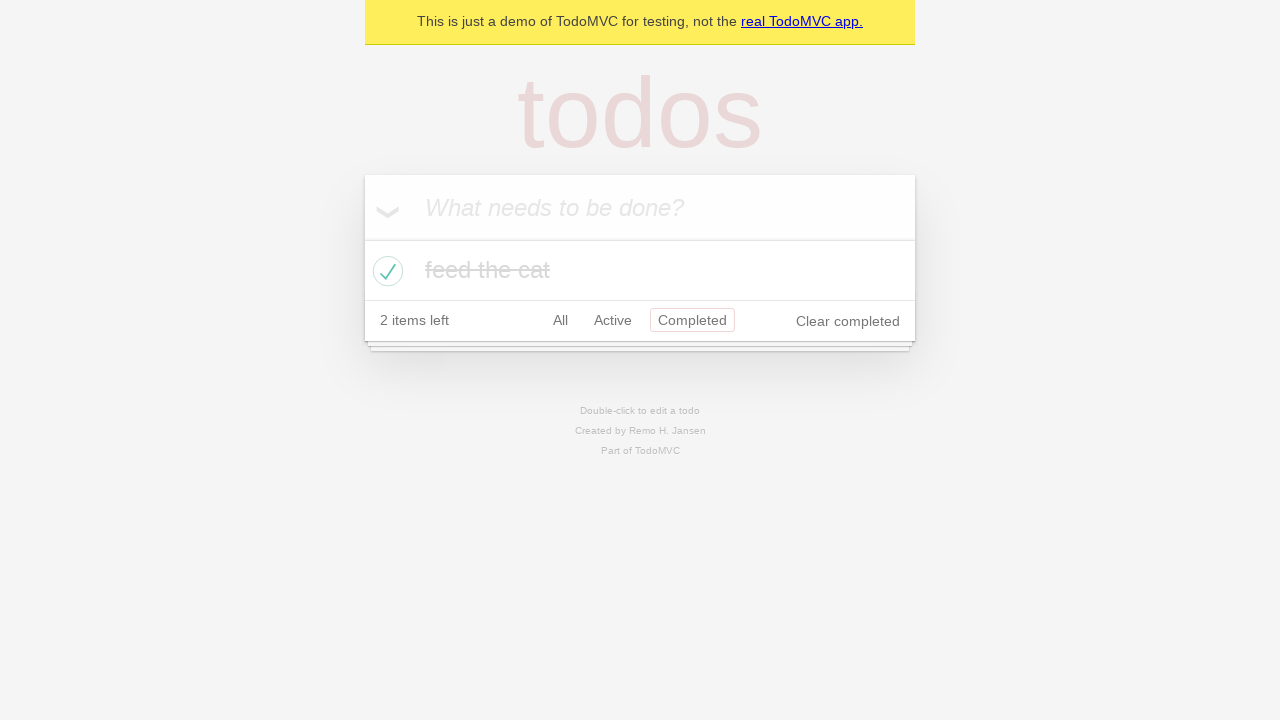

Navigated back using browser back button - returned to Active filter
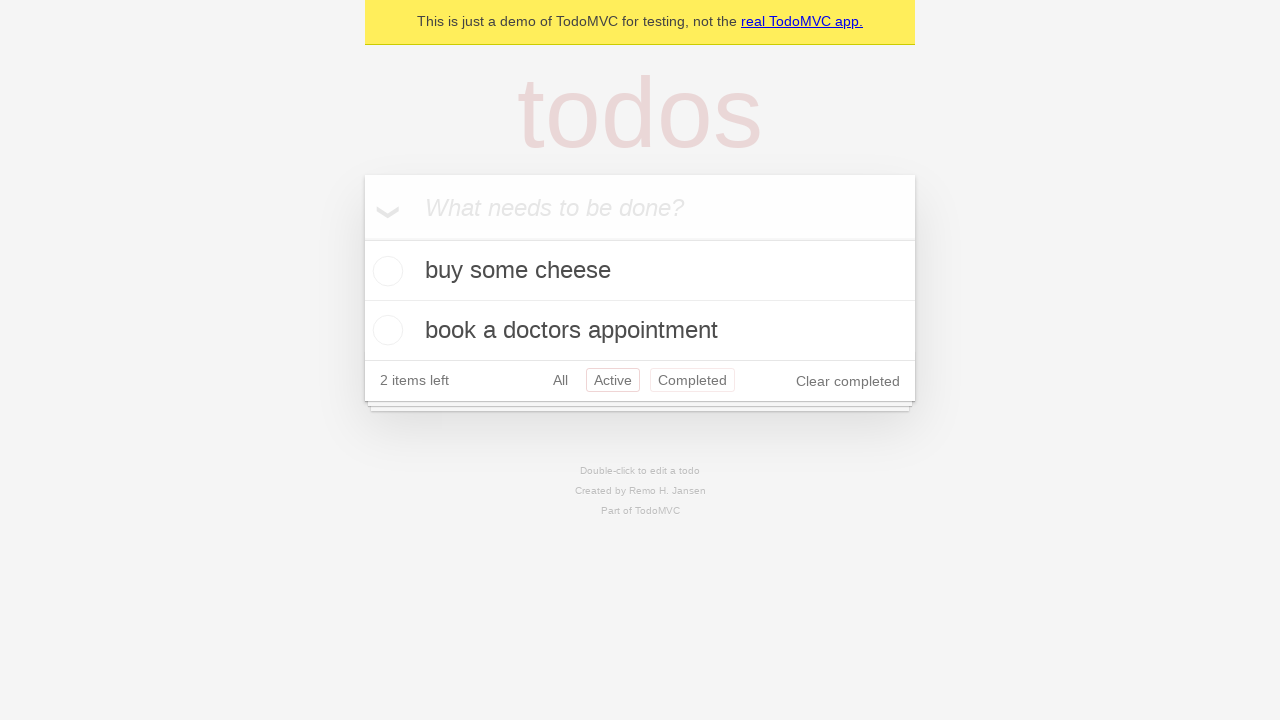

Navigated back using browser back button again - returned to All filter
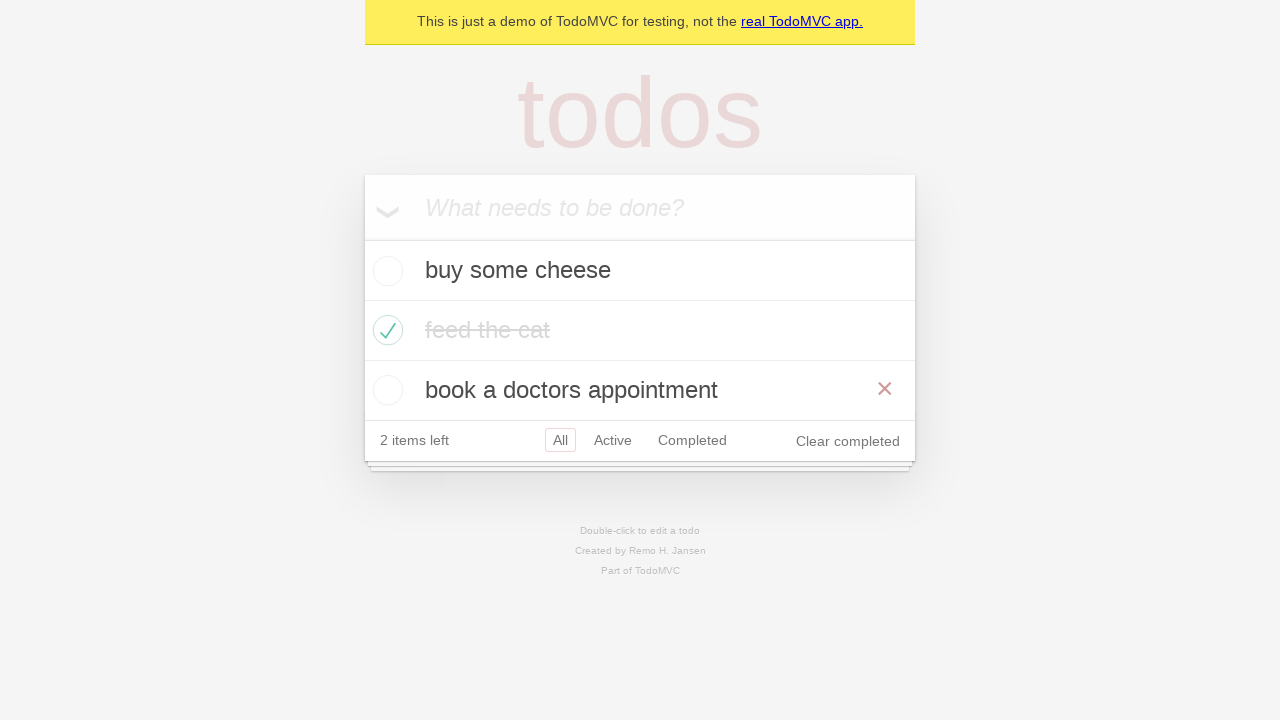

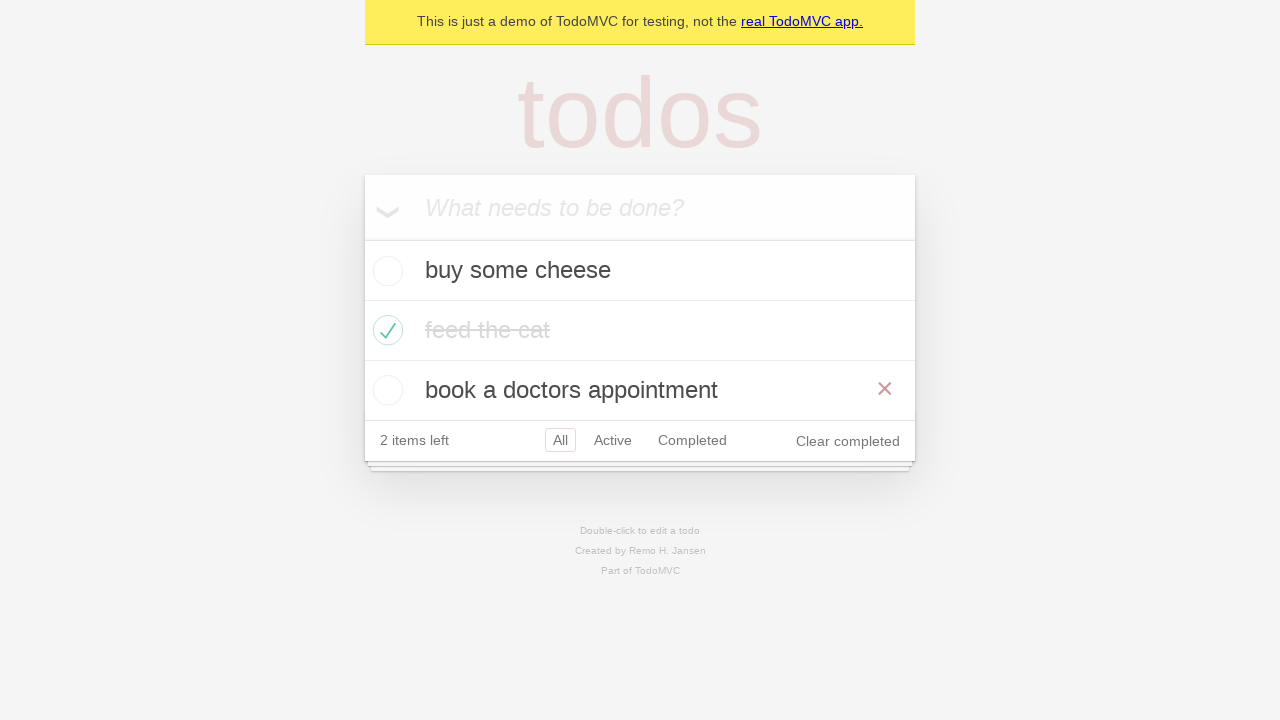